Tests opening a popup window by clicking on a link that triggers a new browser window/tab

Starting URL: http://omayo.blogspot.com/

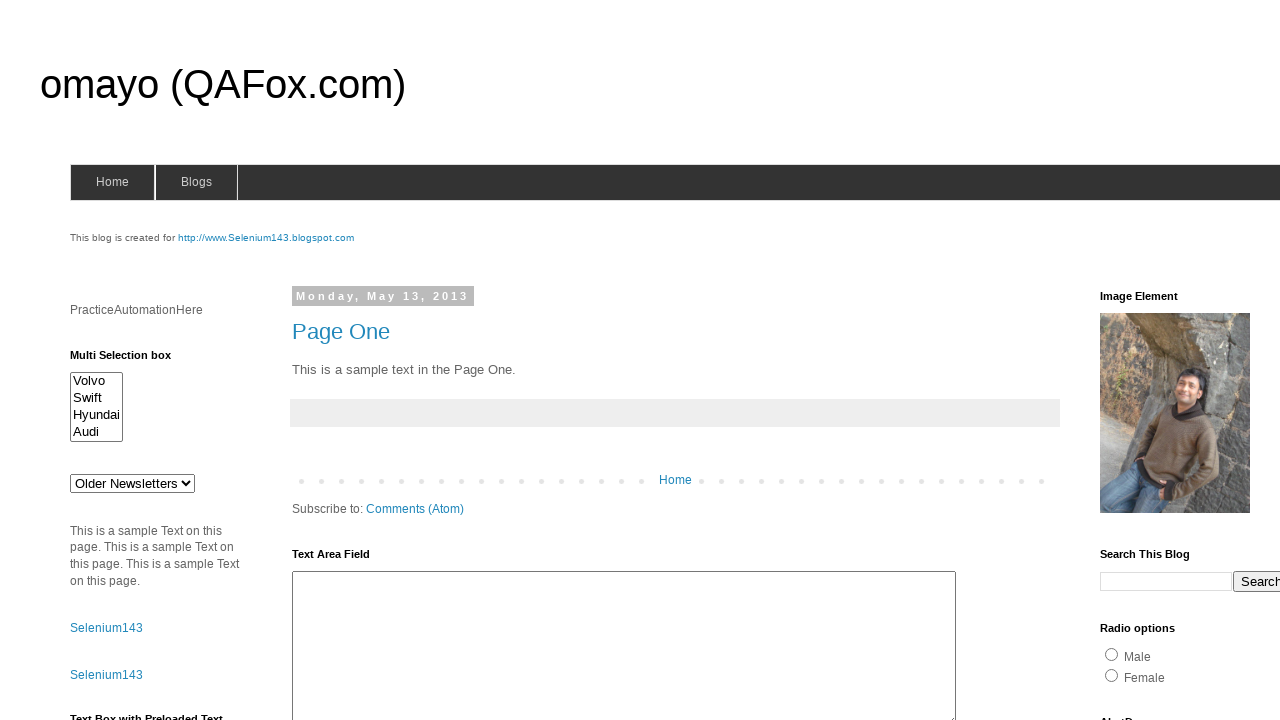

Clicked link to open a popup window at (132, 360) on xpath=//a[text()='Open a popup window']
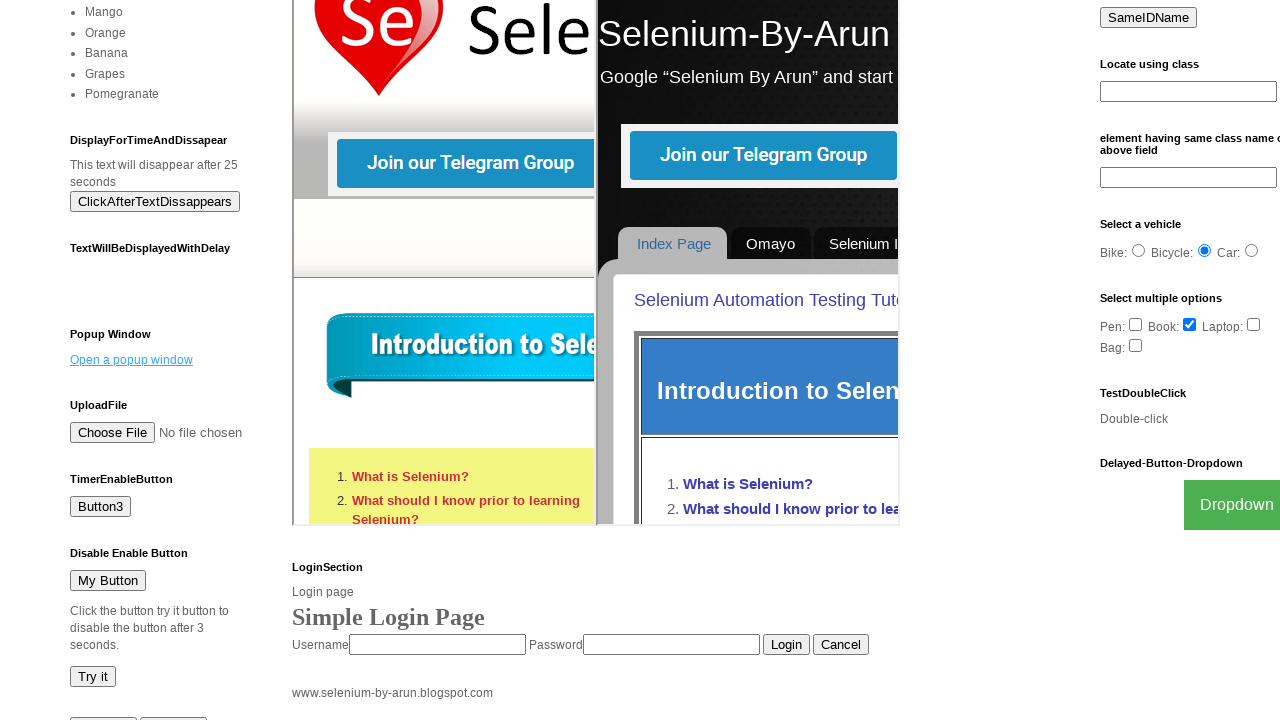

Waited 1000ms for popup window to open
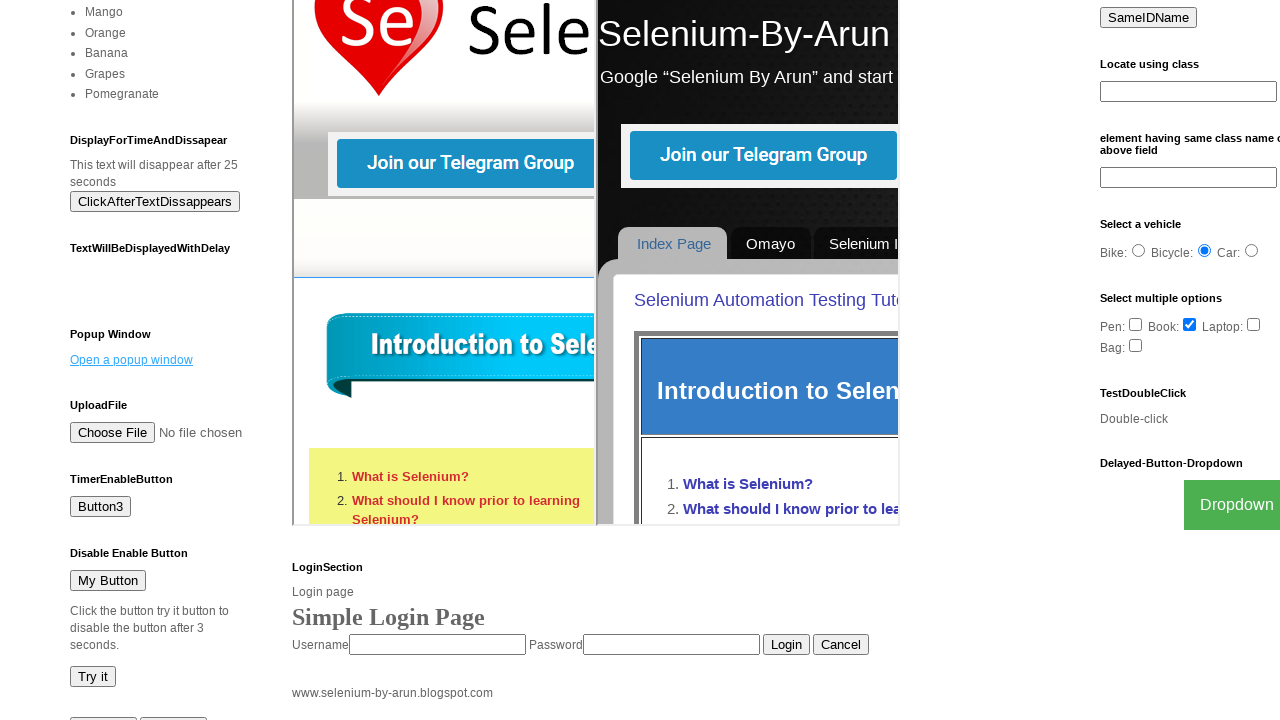

Retrieved all pages from context
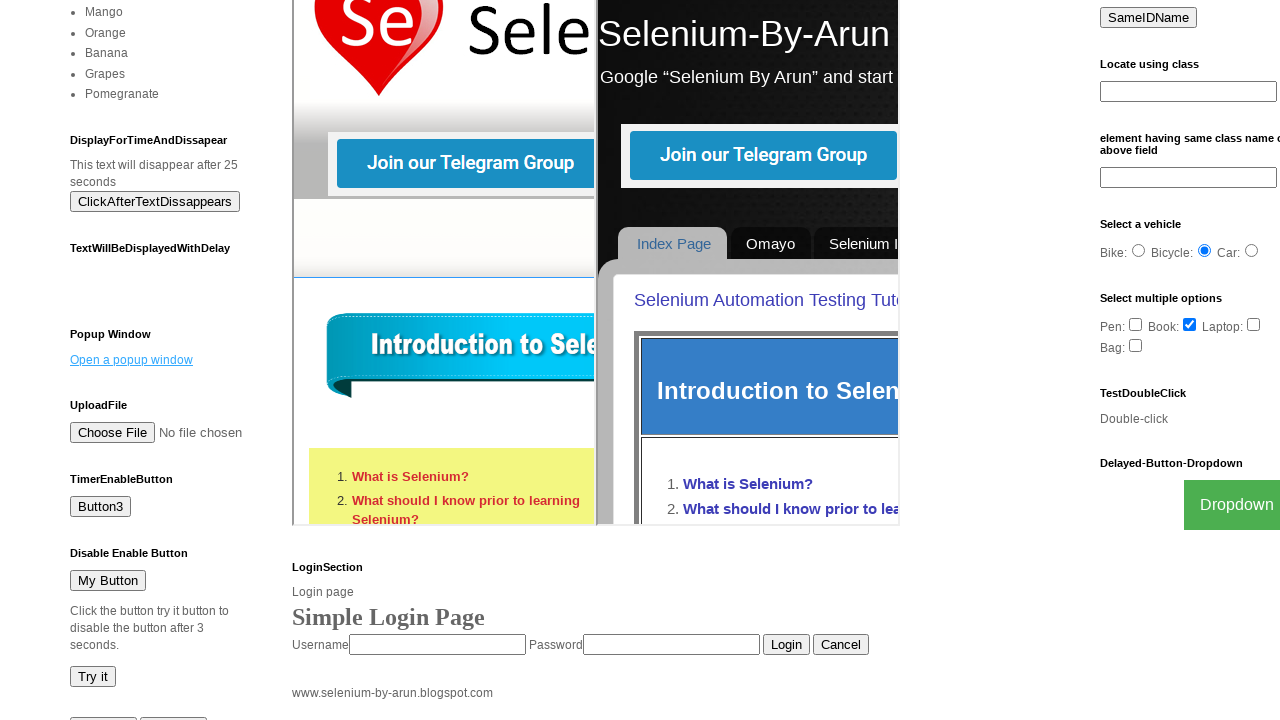

Printed number of windows open: 2
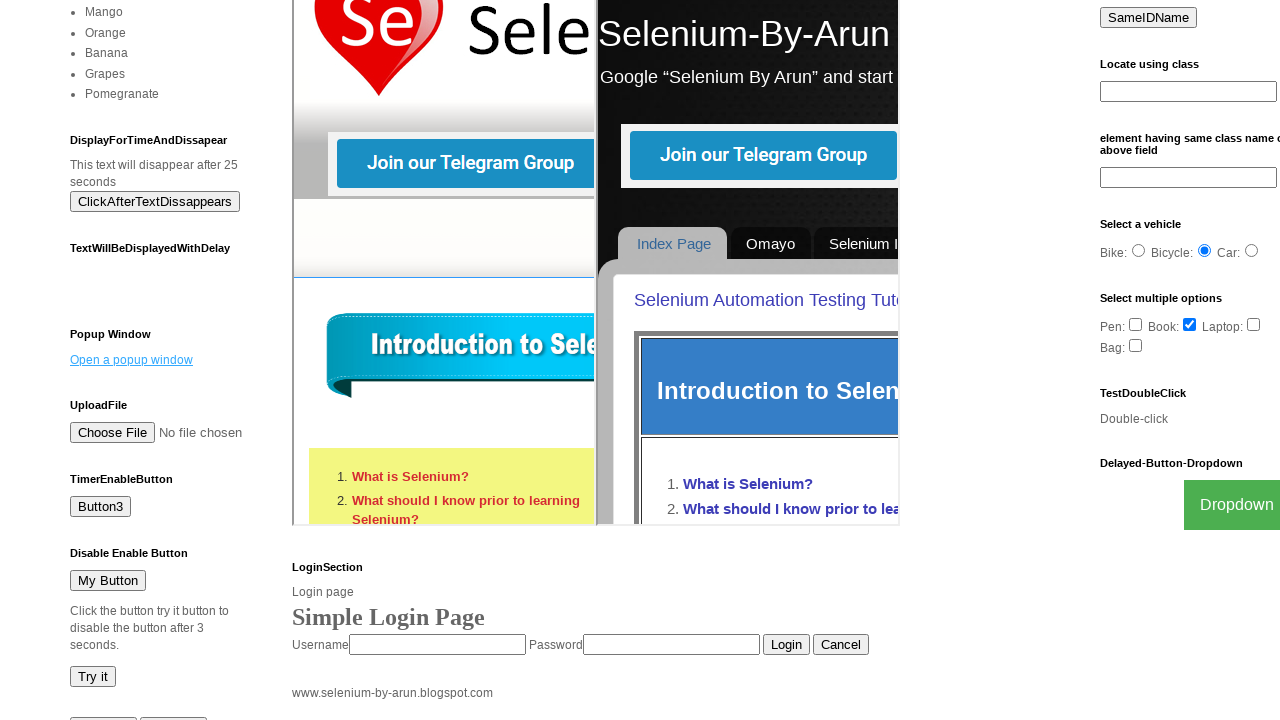

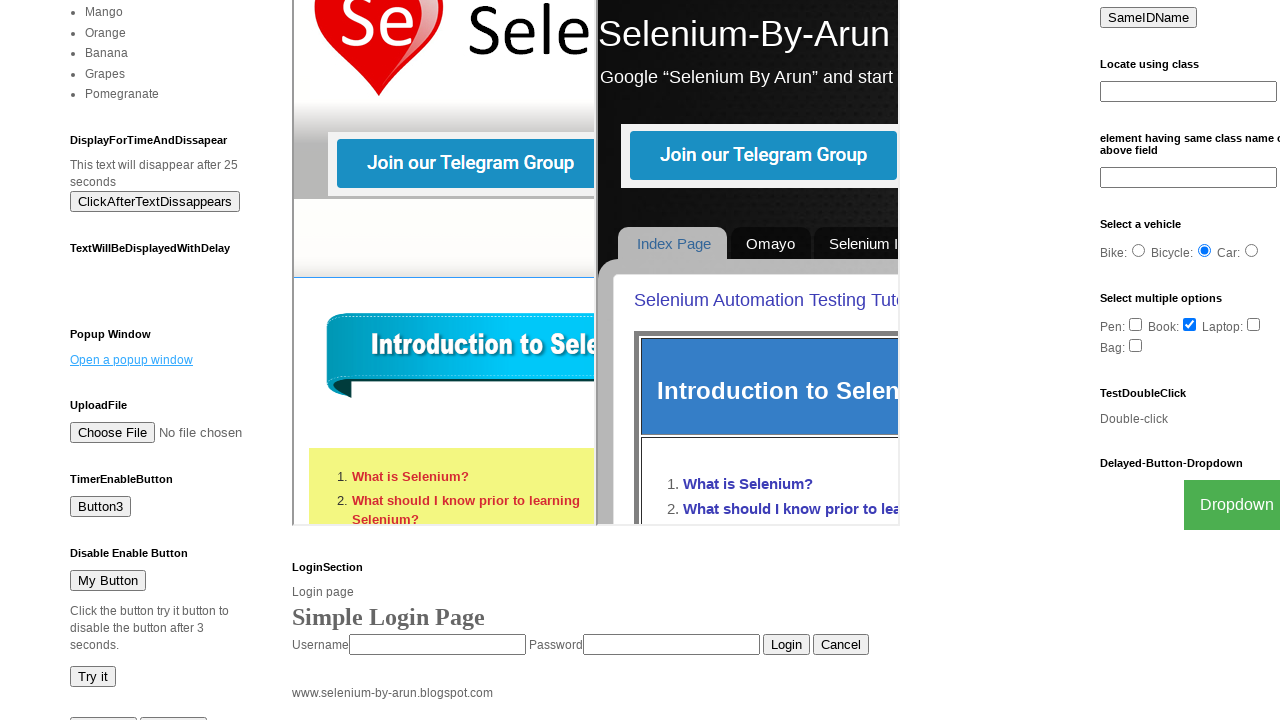